Tests GitHub's advanced search form by filling in search criteria (search term, repository owner, date, and language) and submitting the form to view results.

Starting URL: https://github.com/search/advanced

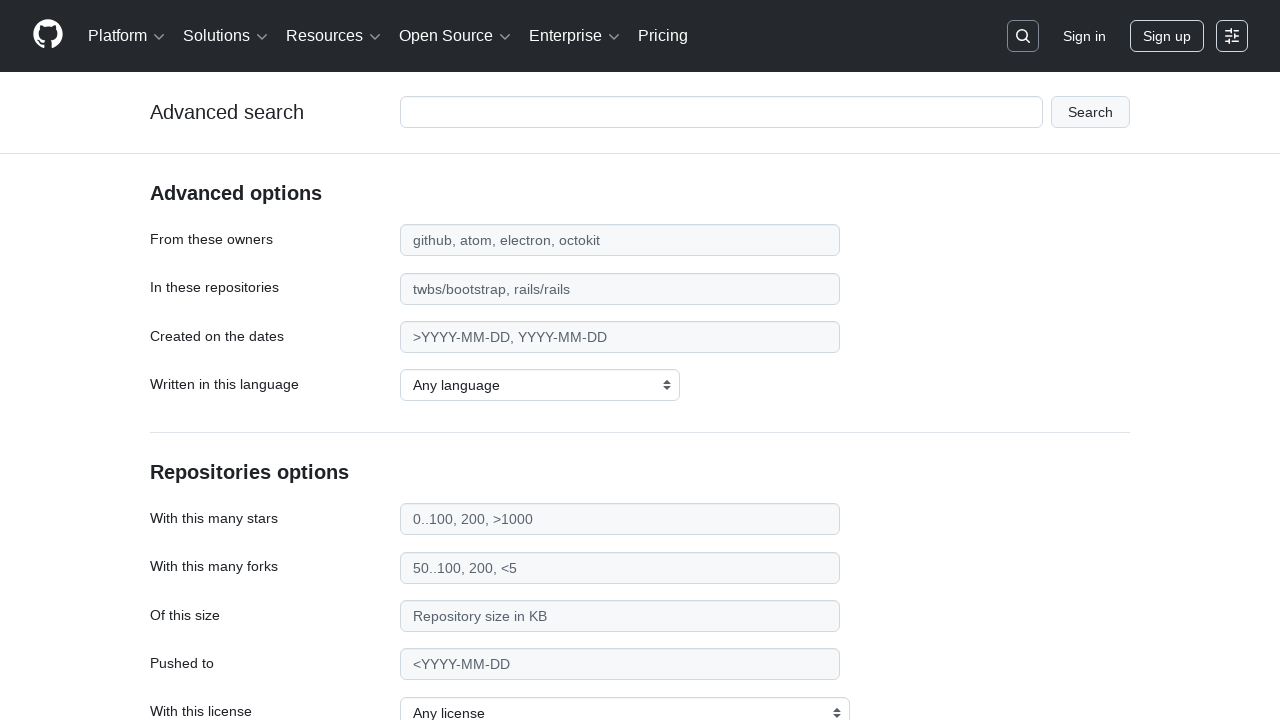

Filled search term field with 'web-scraping' on #adv_code_search input.js-advanced-search-input
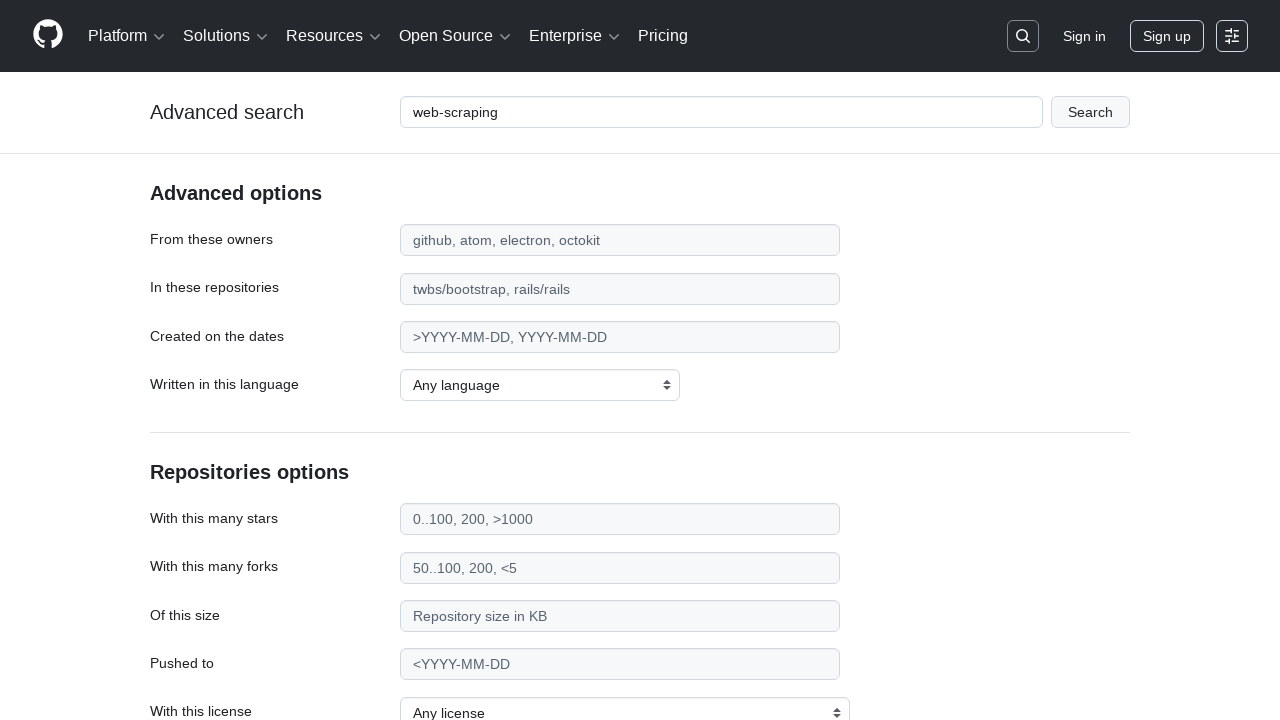

Filled repository owner field with 'microsoft' on #search_from
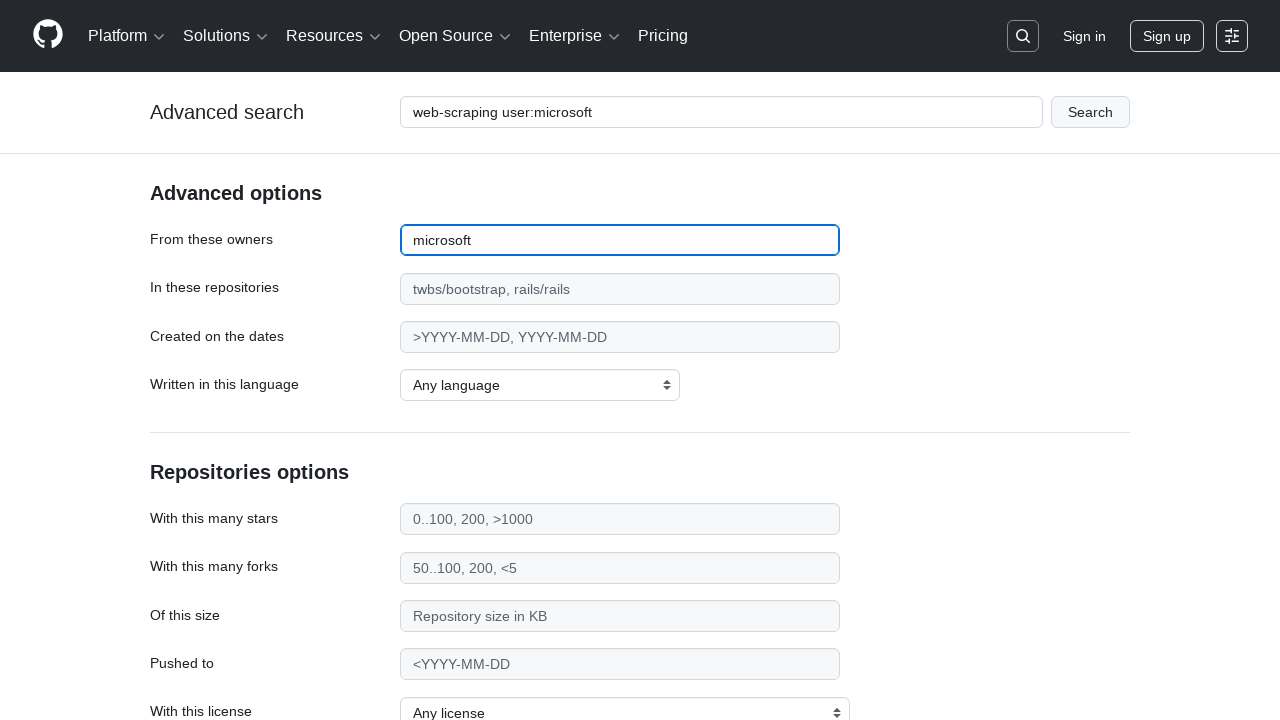

Filled date field with '>2020' on #search_date
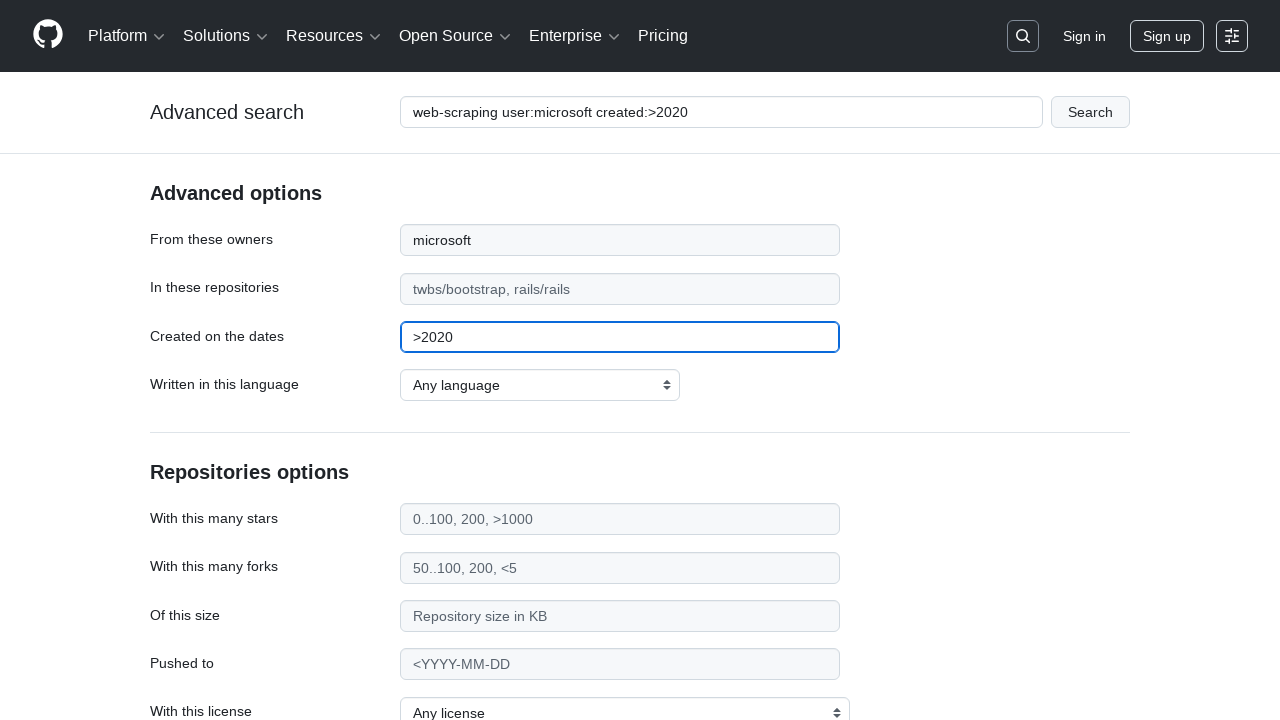

Selected 'Python' from language dropdown on select#search_language
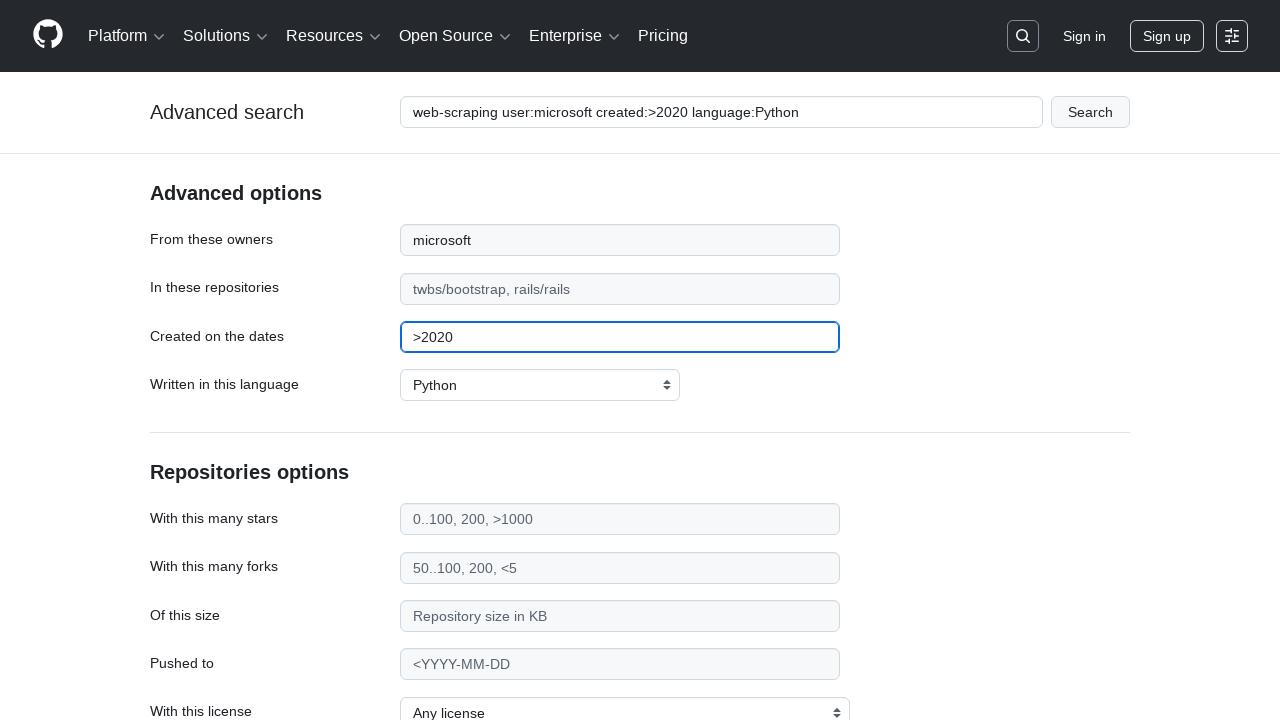

Clicked submit button to search GitHub at (1090, 112) on #adv_code_search button[type="submit"]
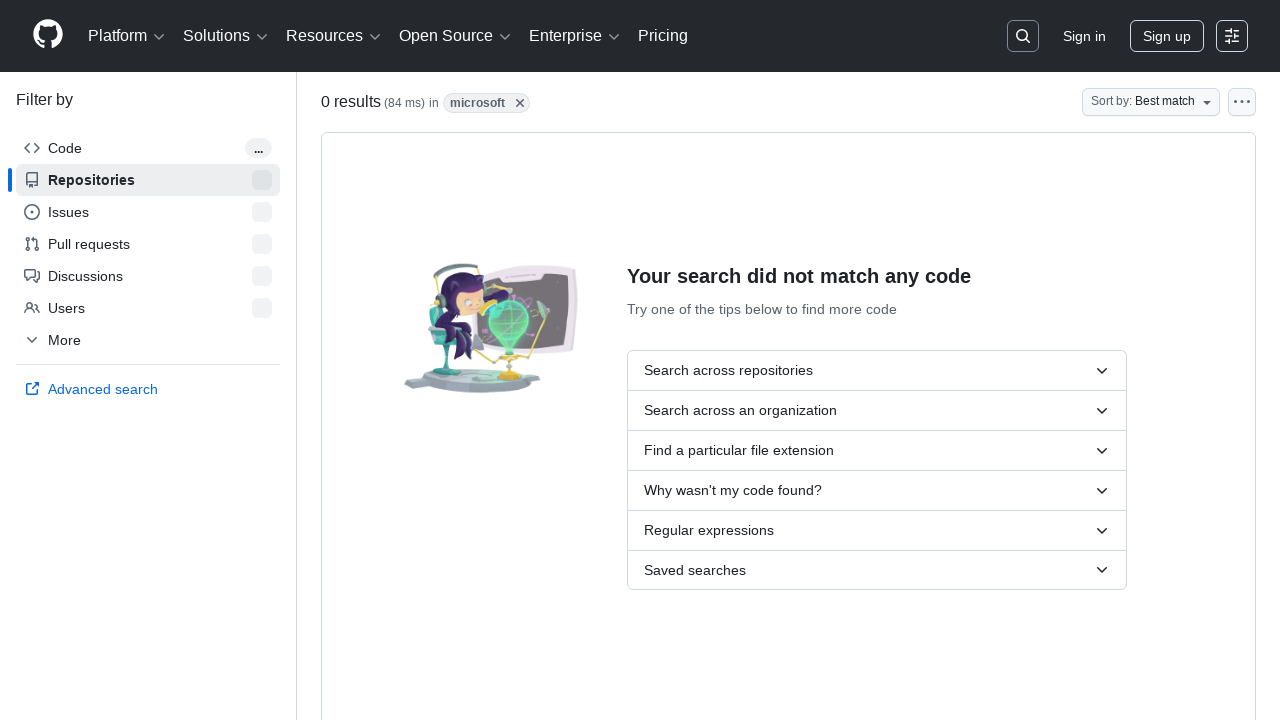

Search results page loaded and network became idle
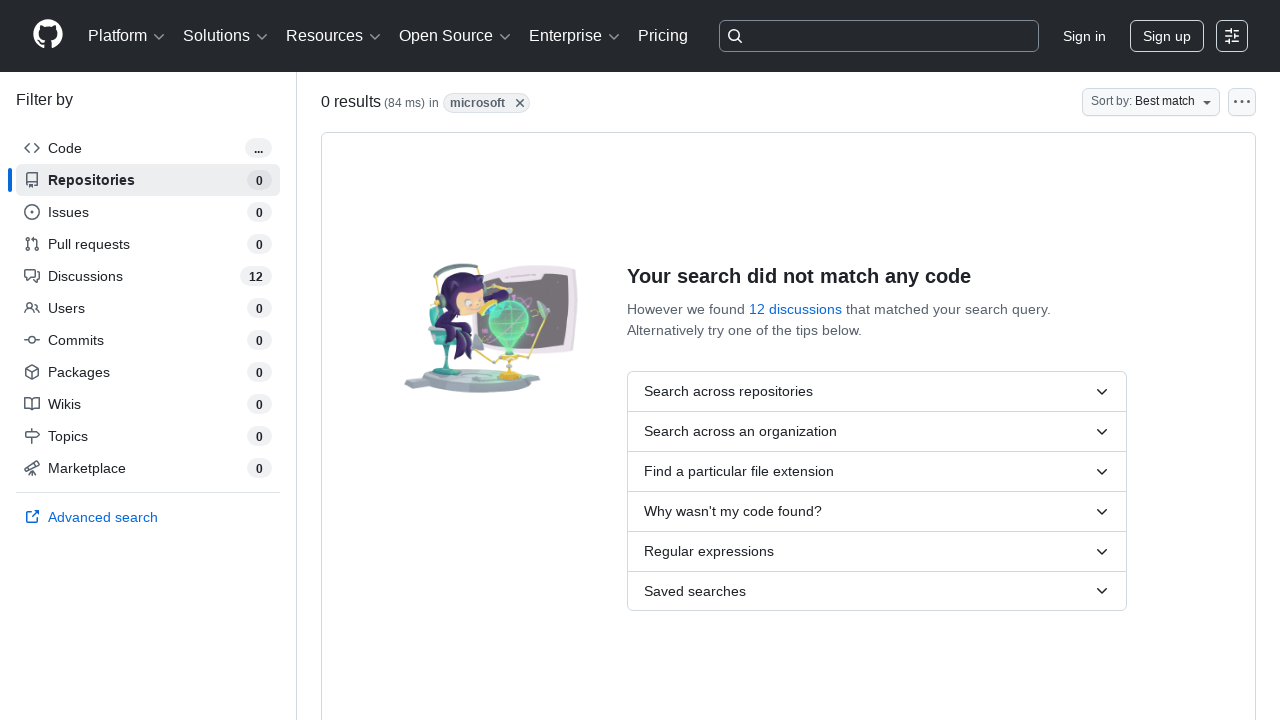

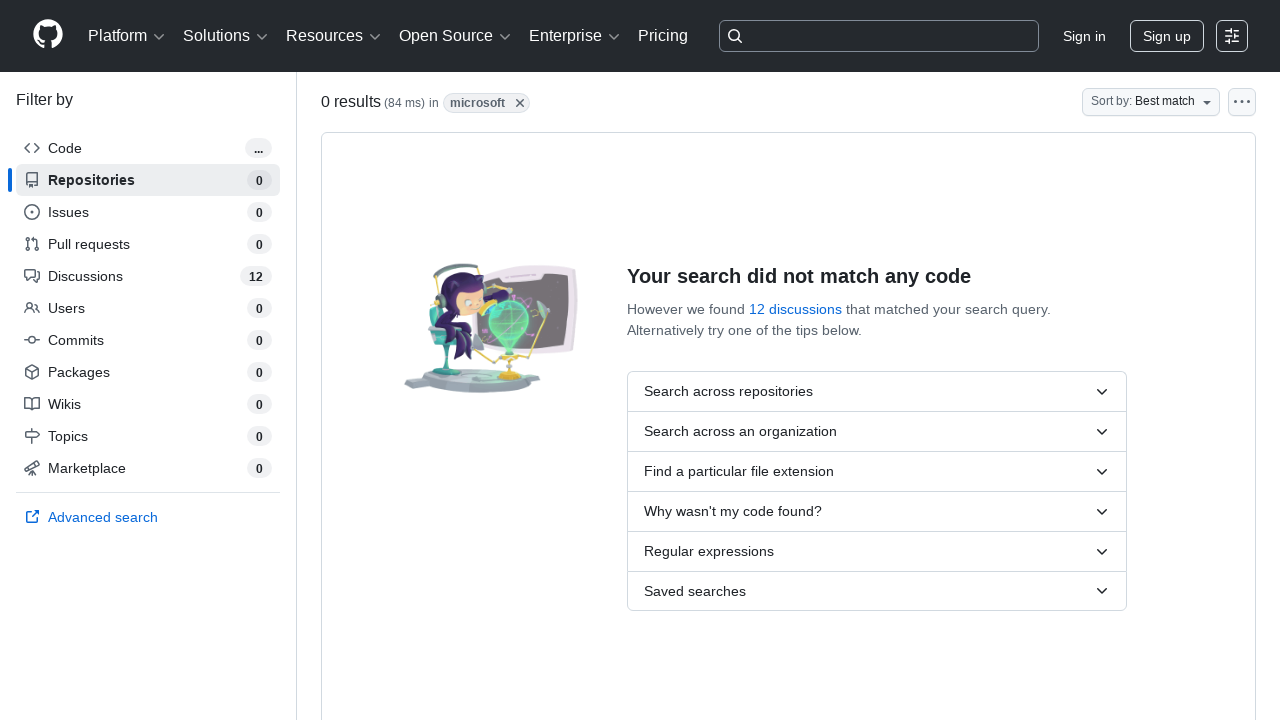